Tests date picker functionality by manipulating readonly attribute and entering a date

Starting URL: https://www.12306.cn/index/index.html

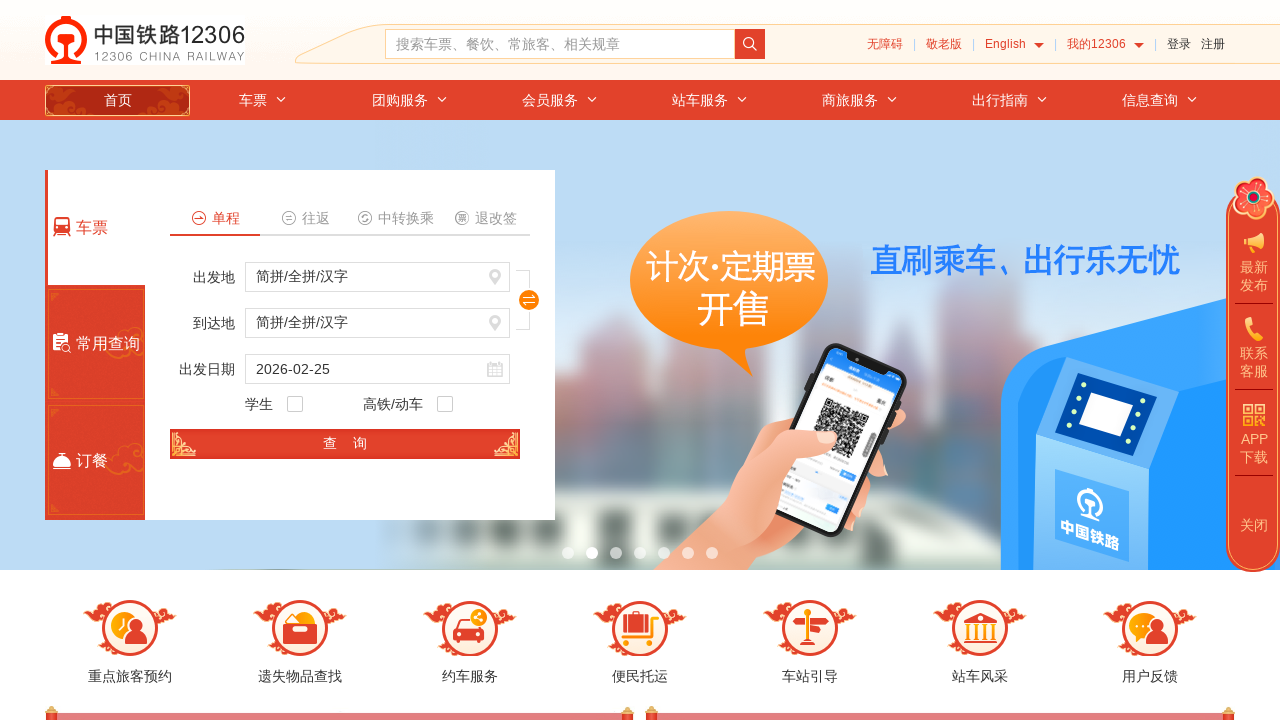

Removed readonly attribute from date input field using JavaScript
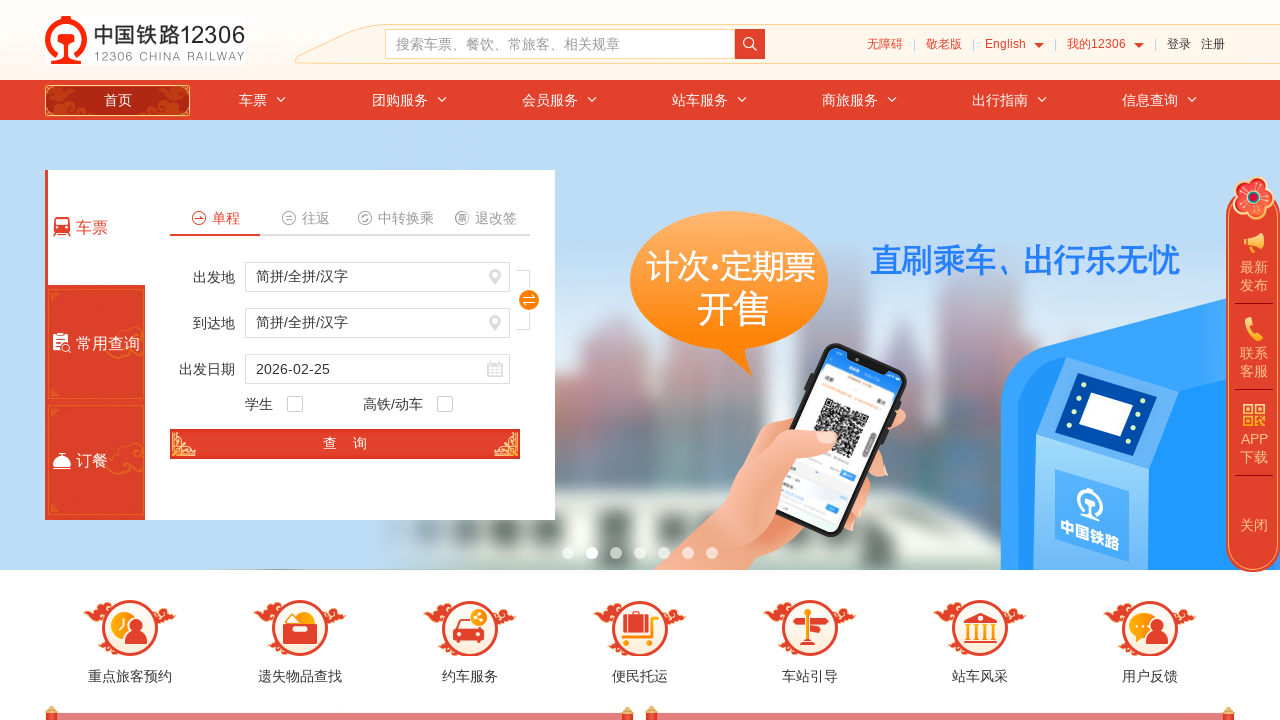

Filled date picker with date 2023-02-12 on #train_date
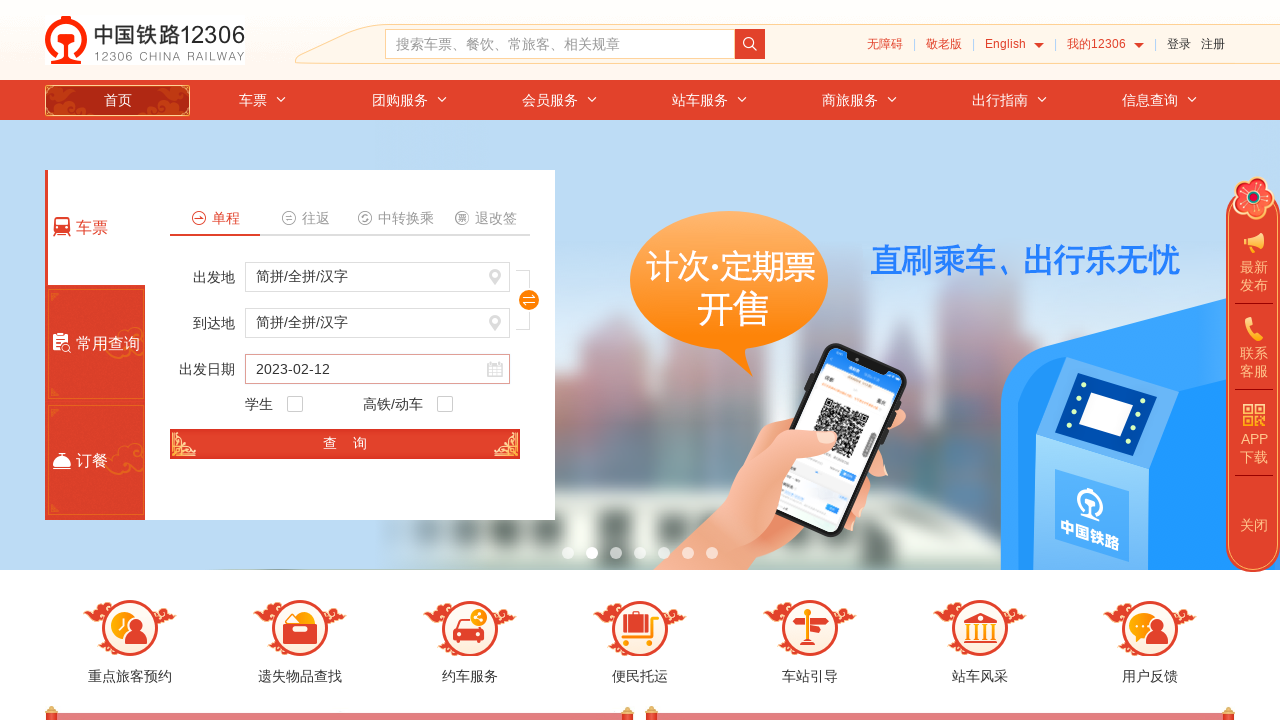

Scrolled to ads section on page
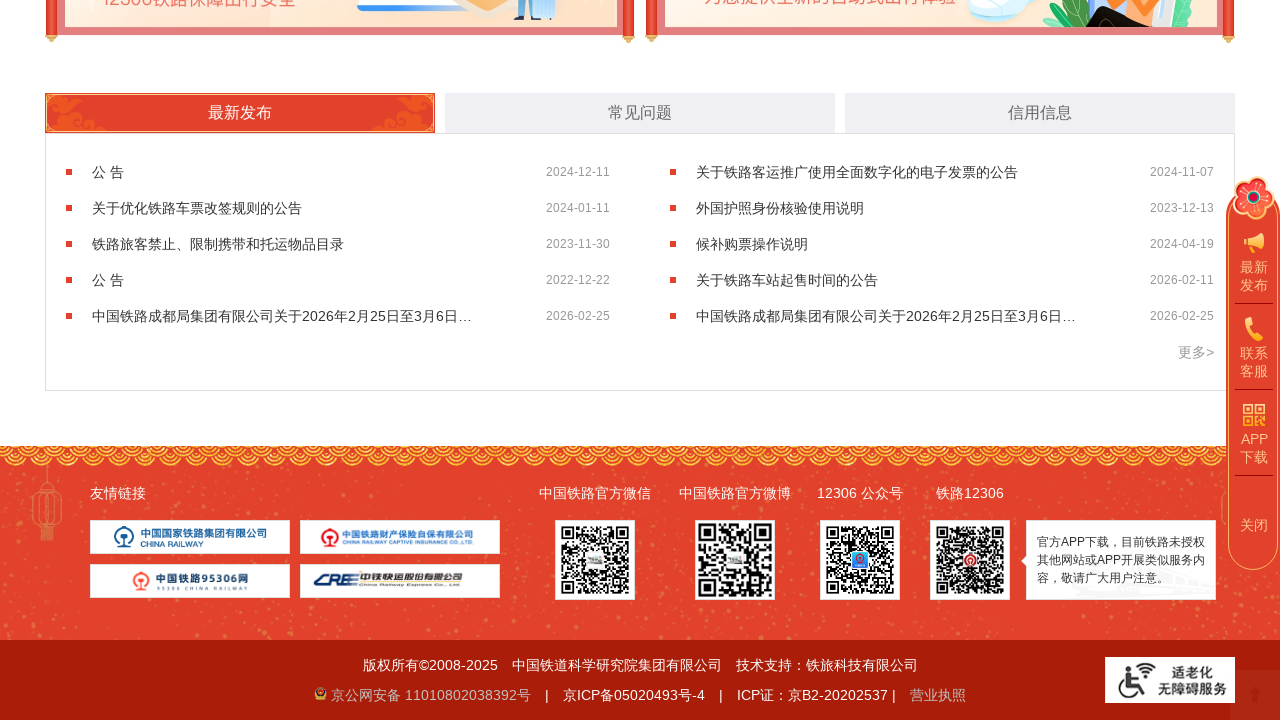

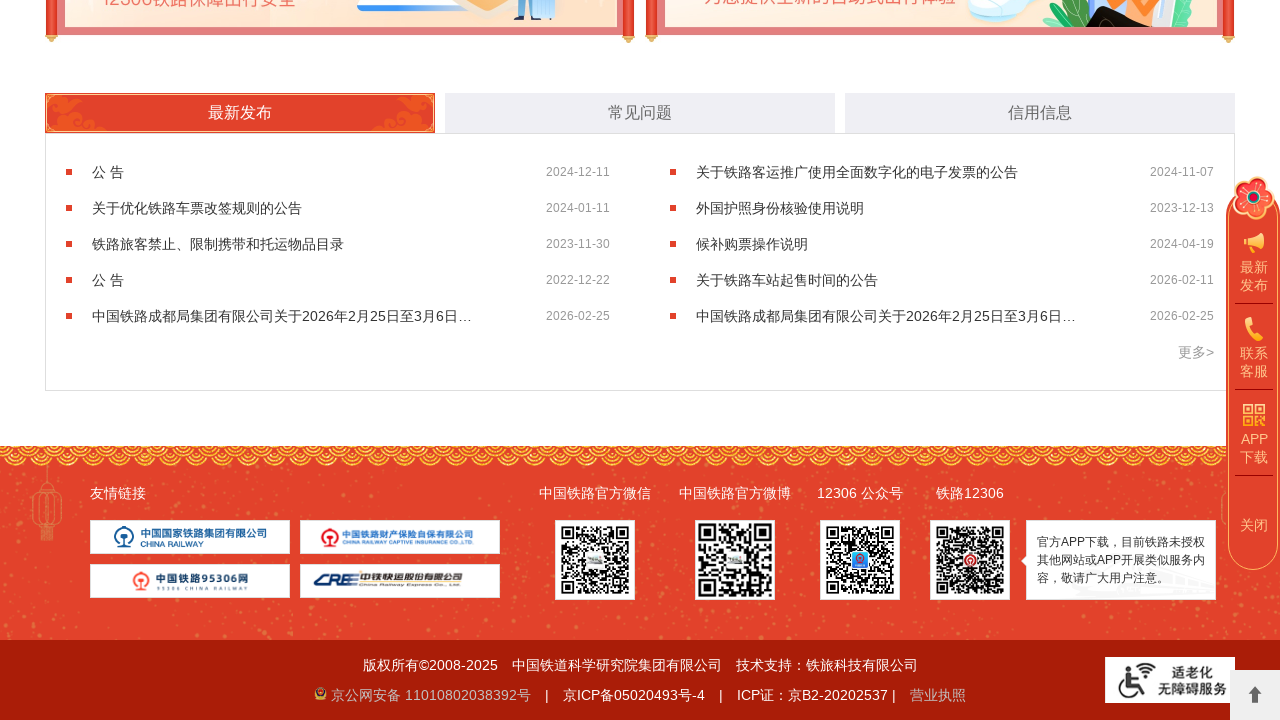